Opens the Bluestone jewelry website homepage and verifies it loads successfully by maximizing the browser window.

Starting URL: https://www.bluestone.com/

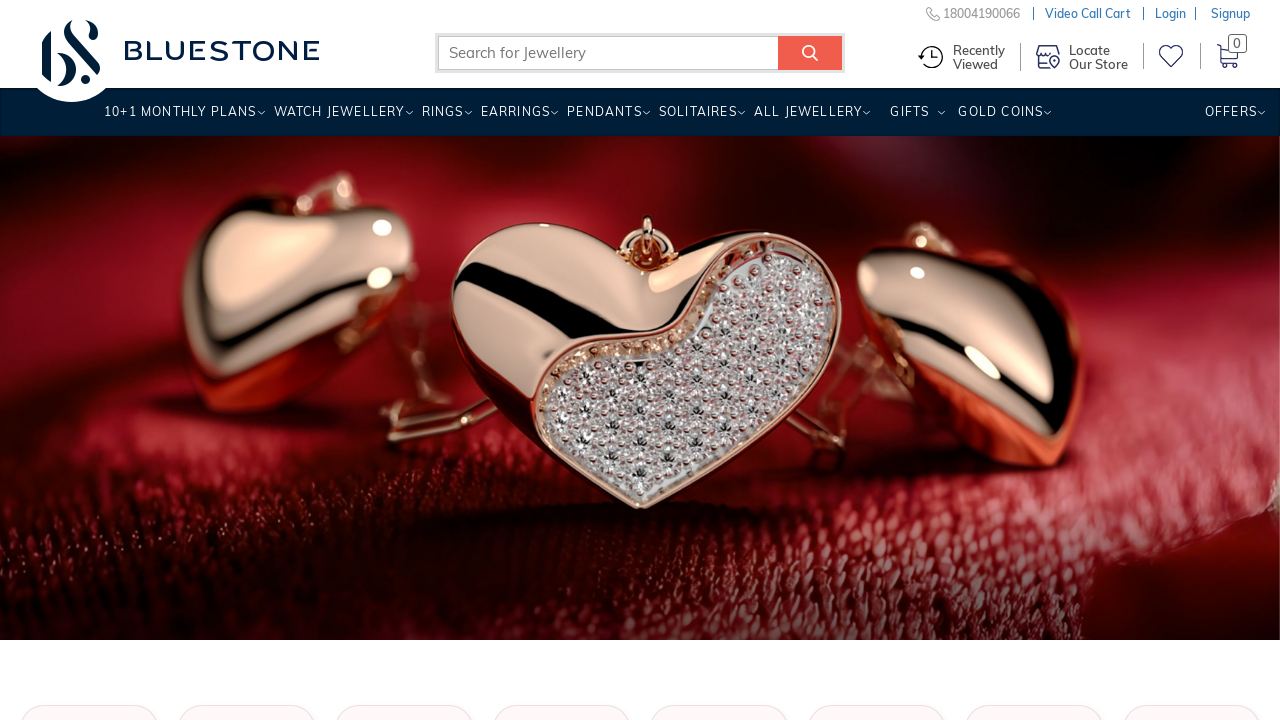

Navigated to Bluestone jewelry website homepage
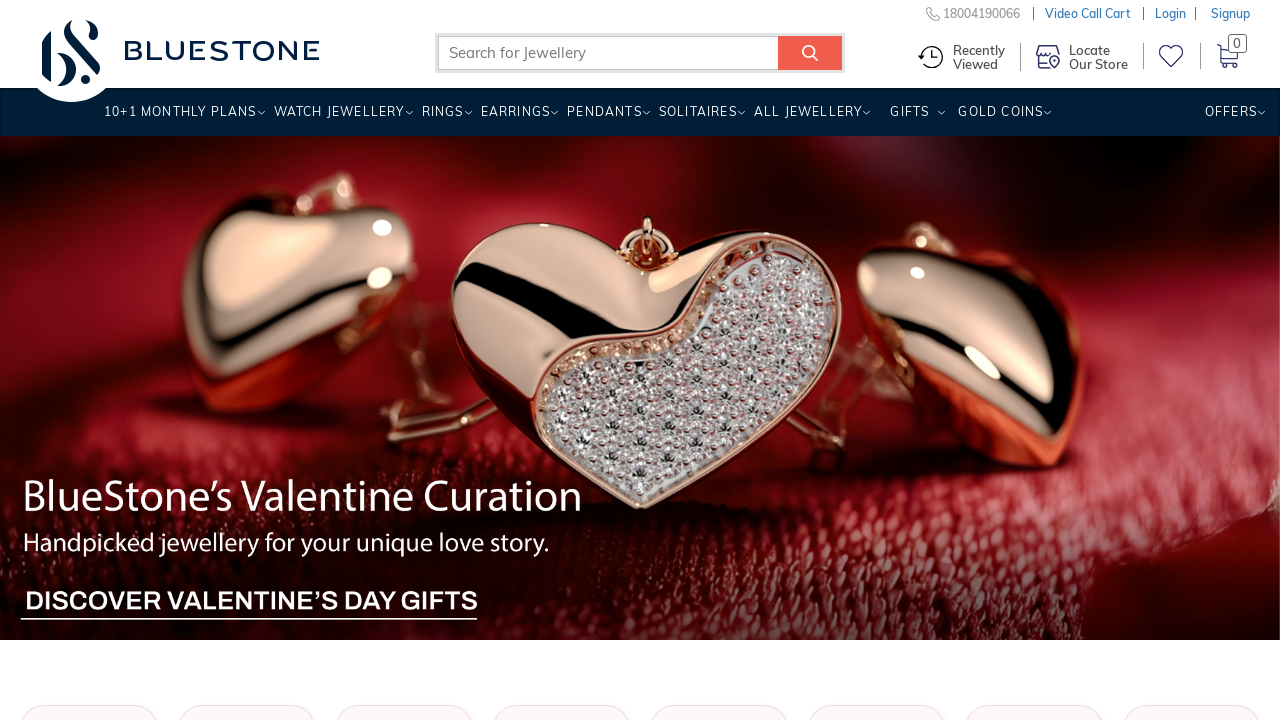

Page DOM content fully loaded
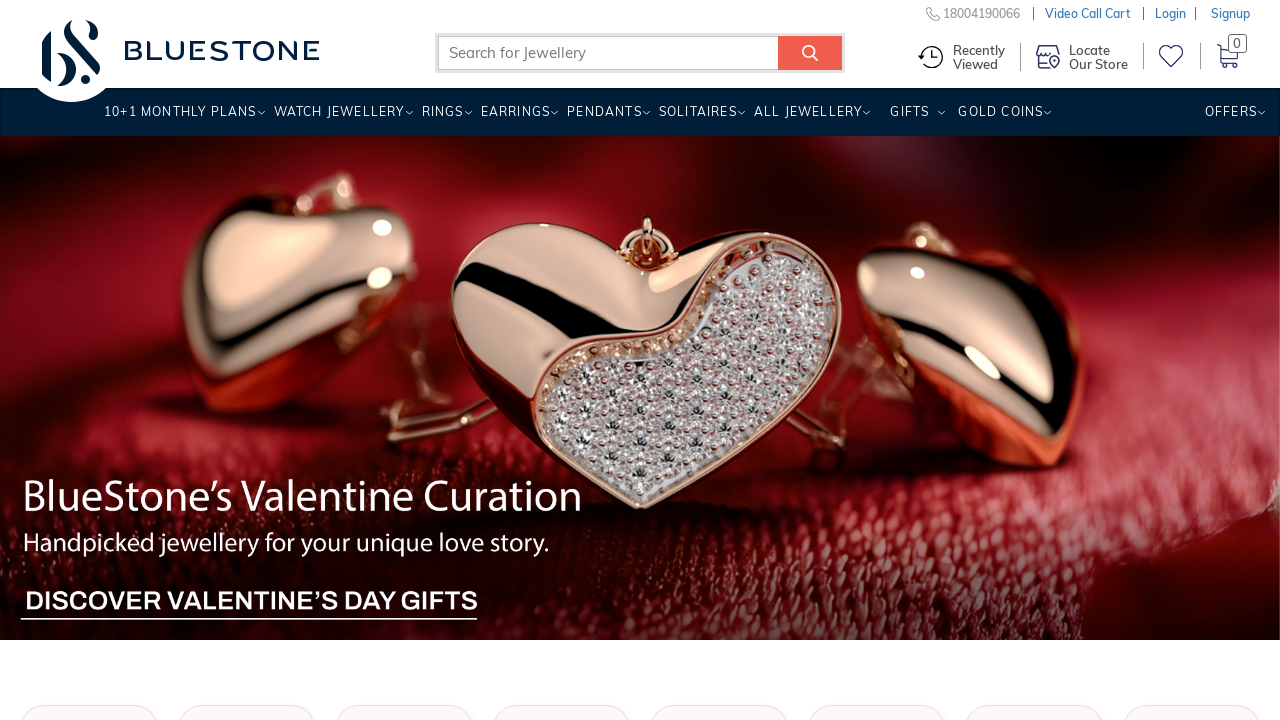

Maximized browser window to 1920x1080
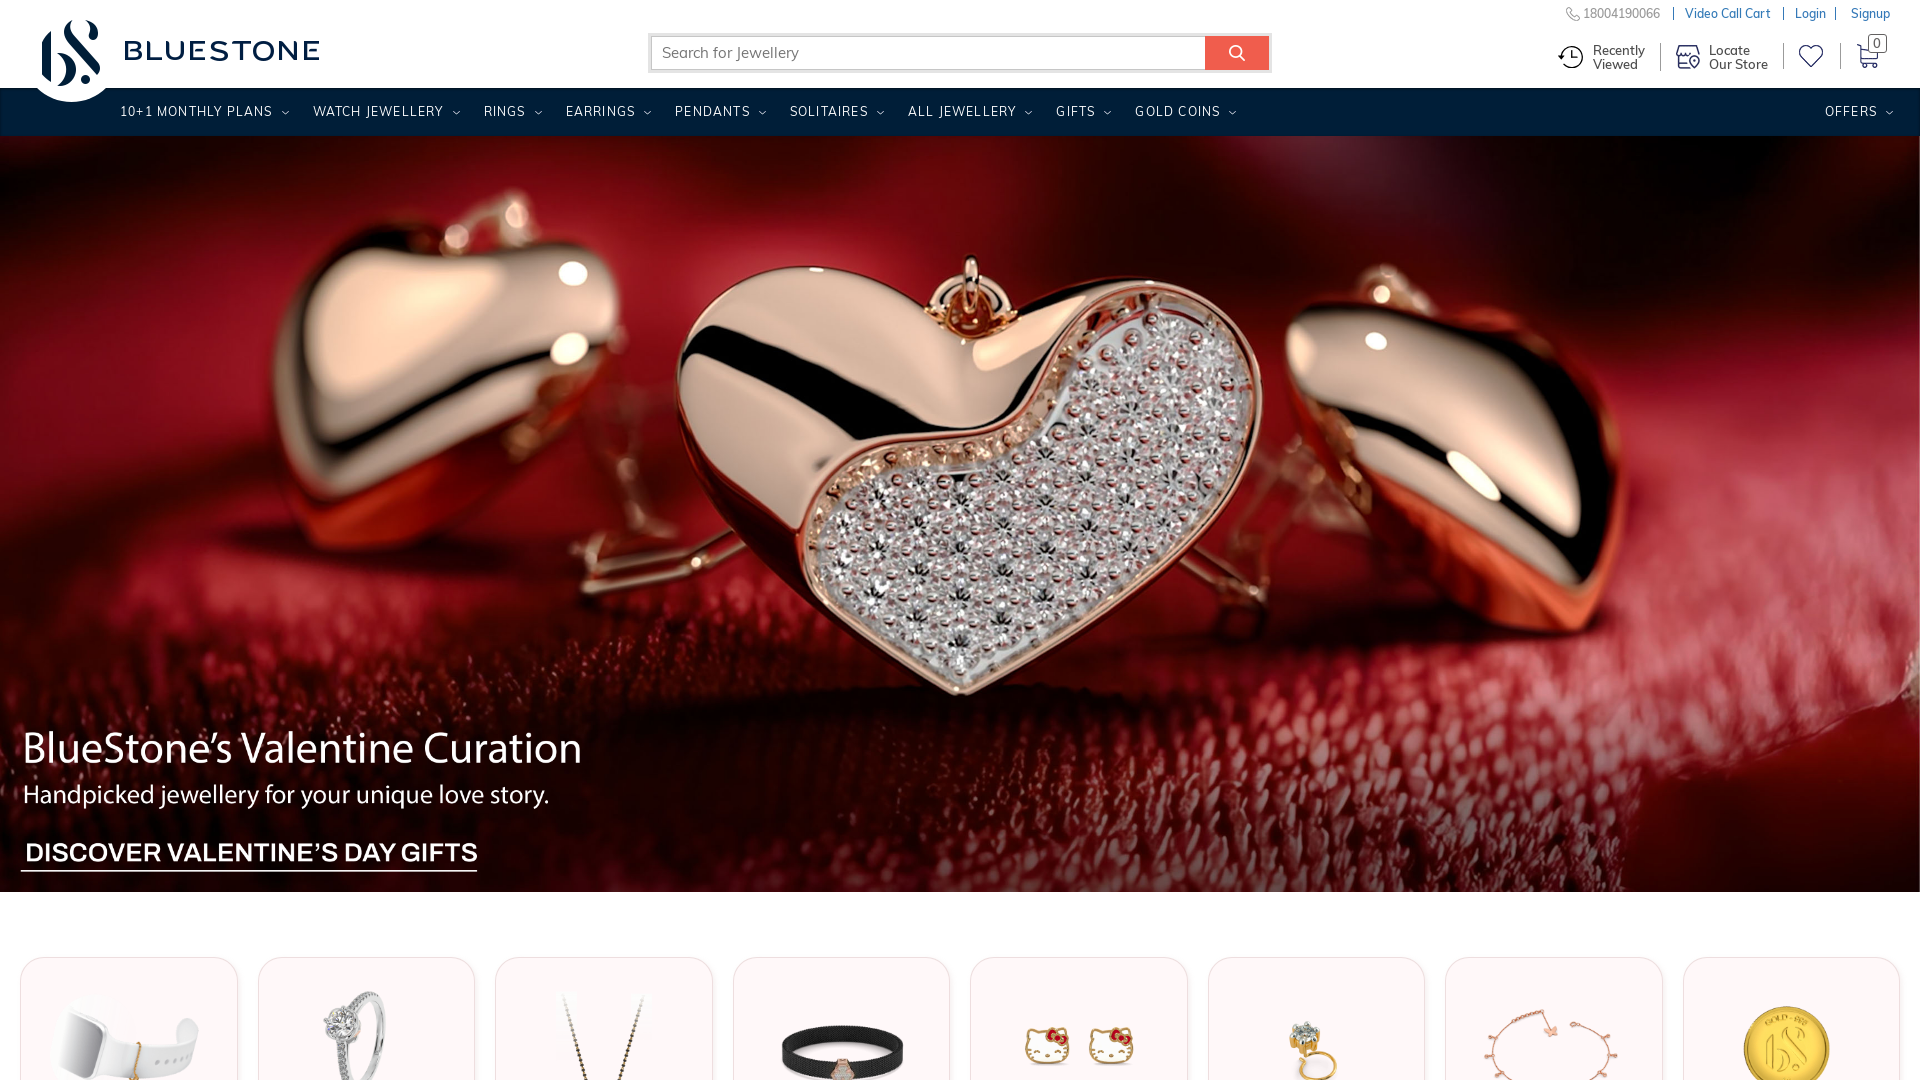

Verified page title exists, homepage loaded successfully
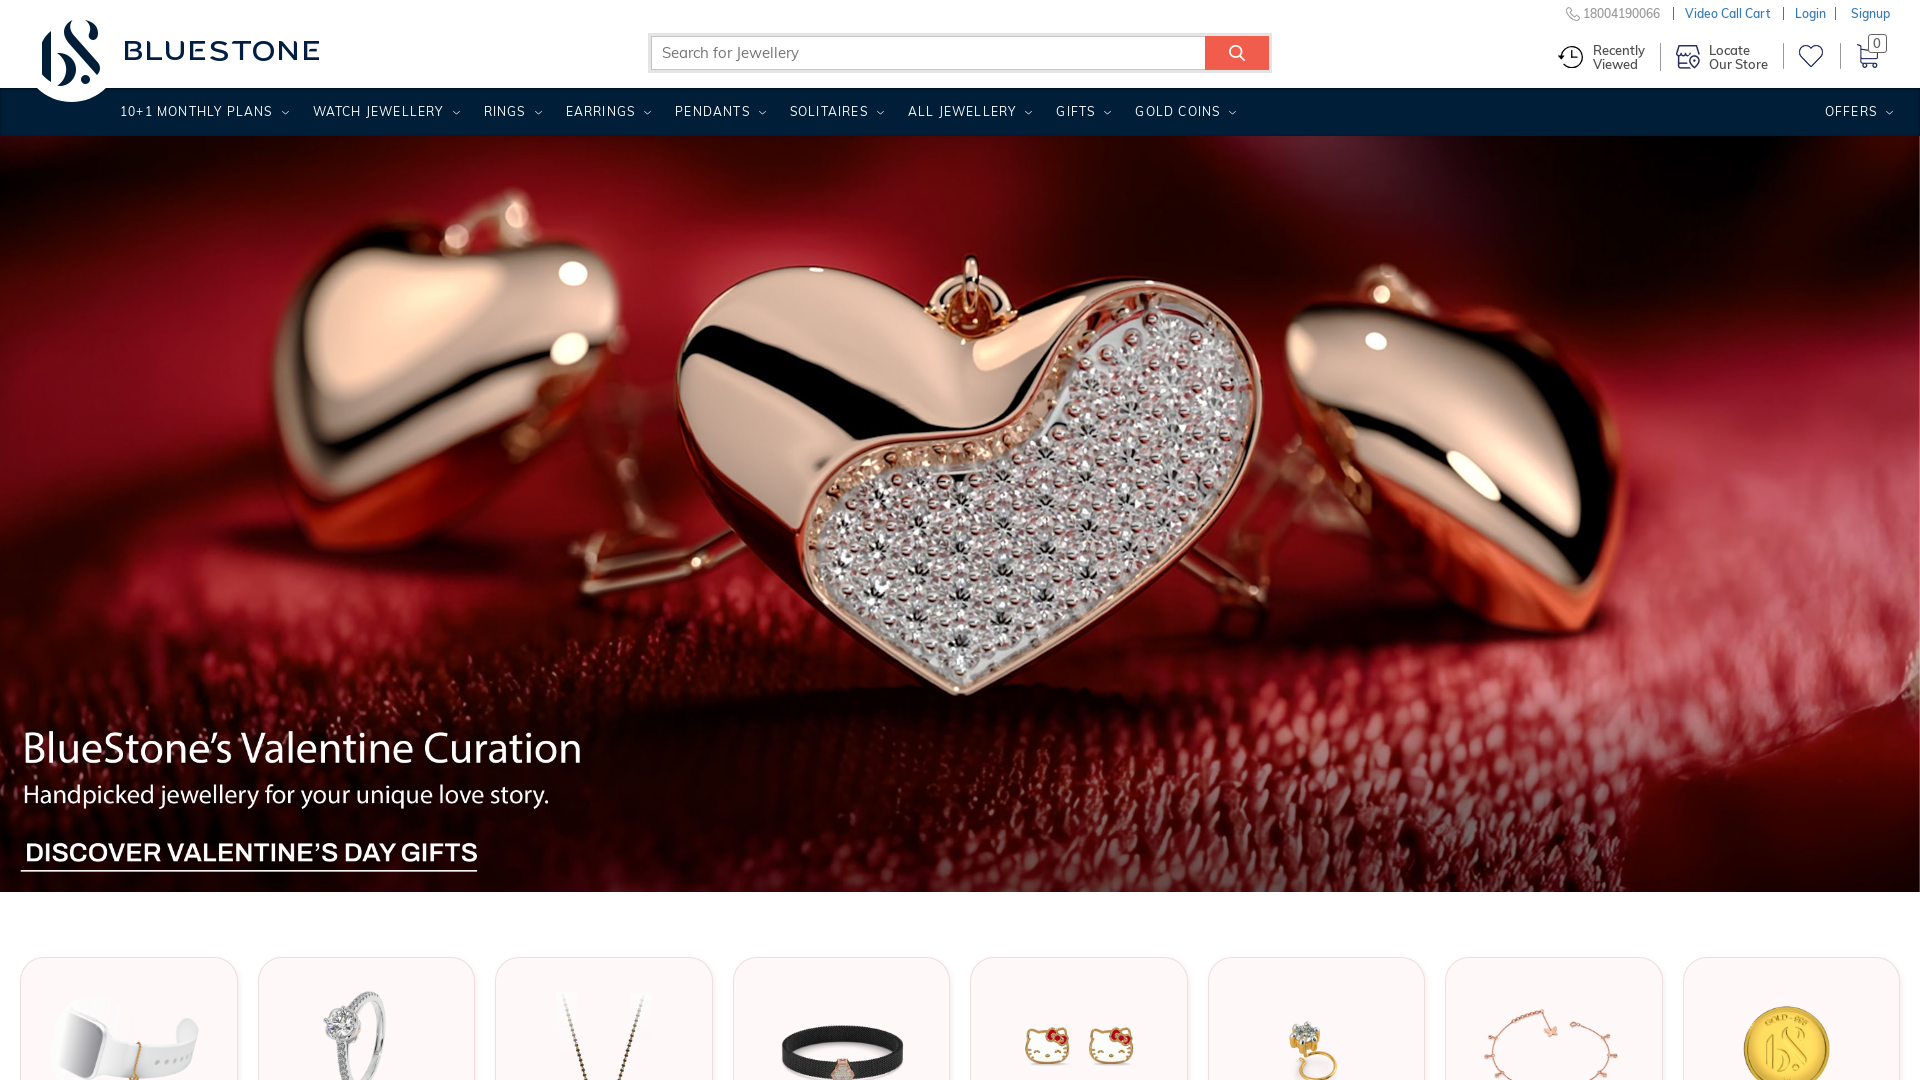

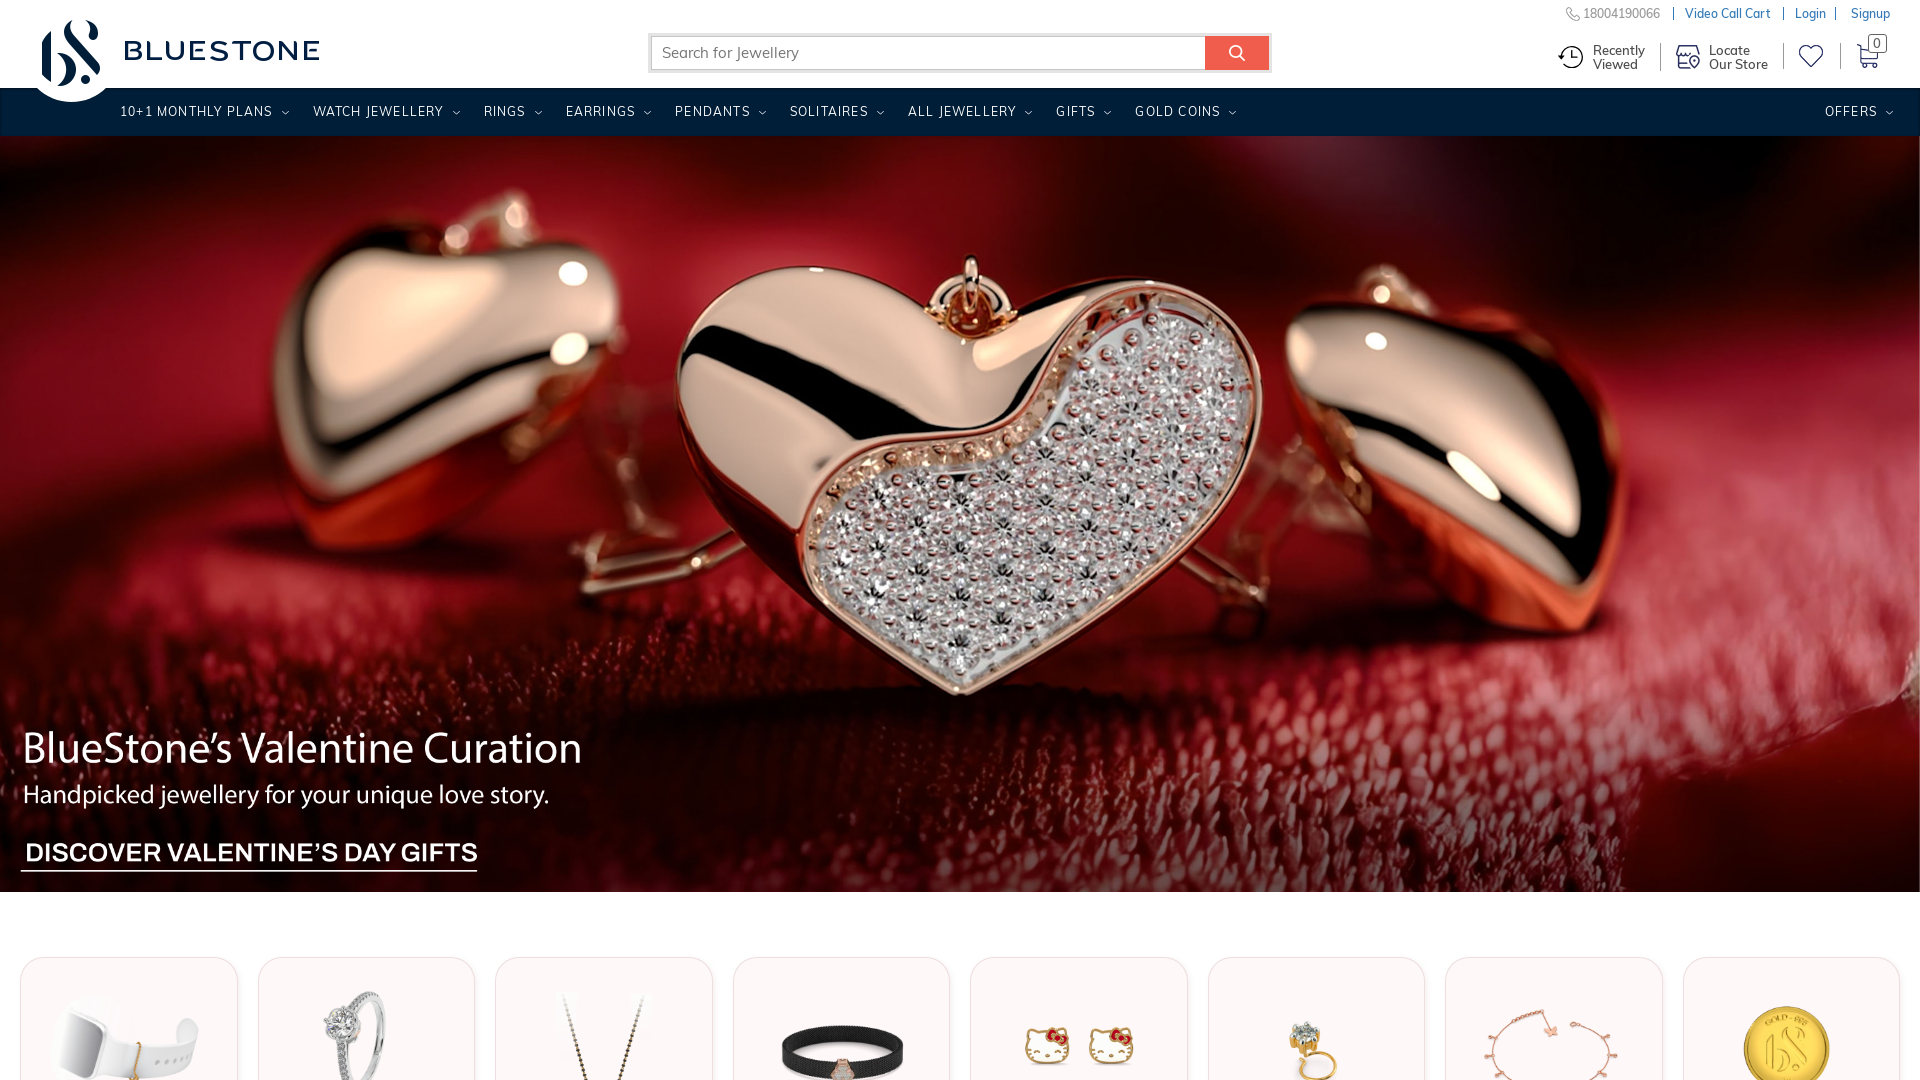